Tests the Selectable interaction demo by clicking on selectable items in both list and grid views, and testing the Serialize feature.

Starting URL: https://jqueryui.com/

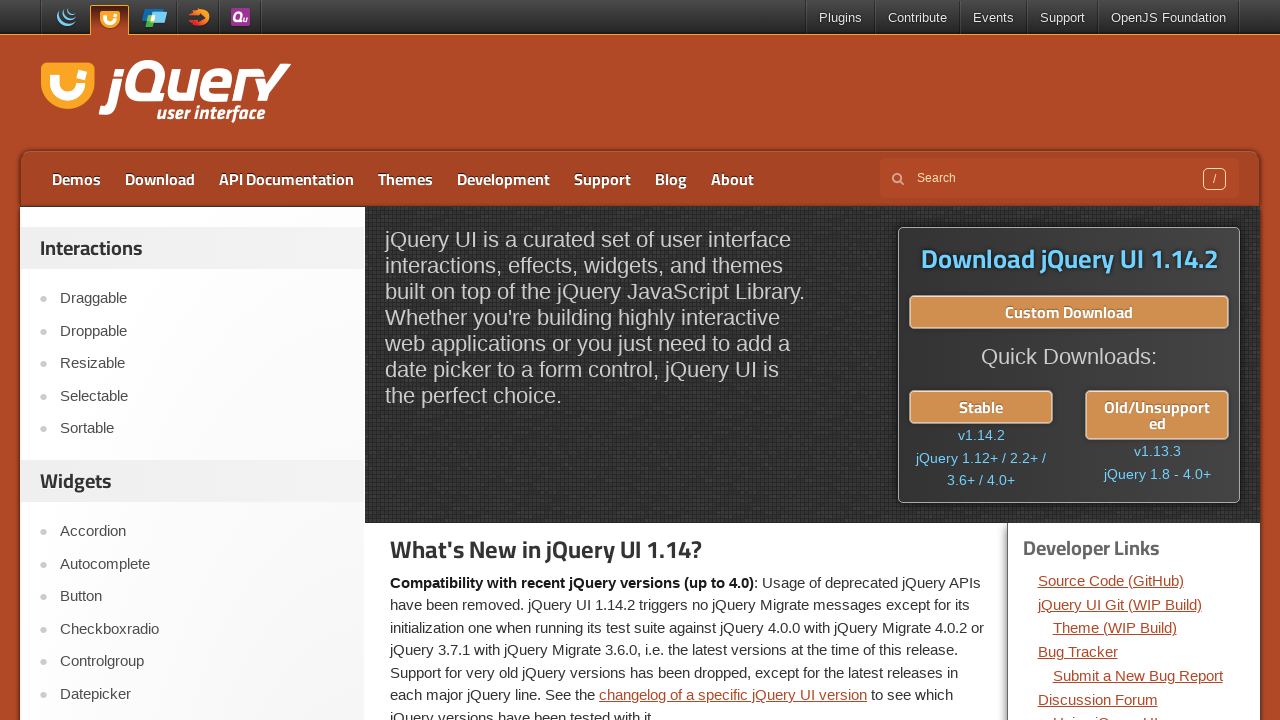

Selectable link became visible
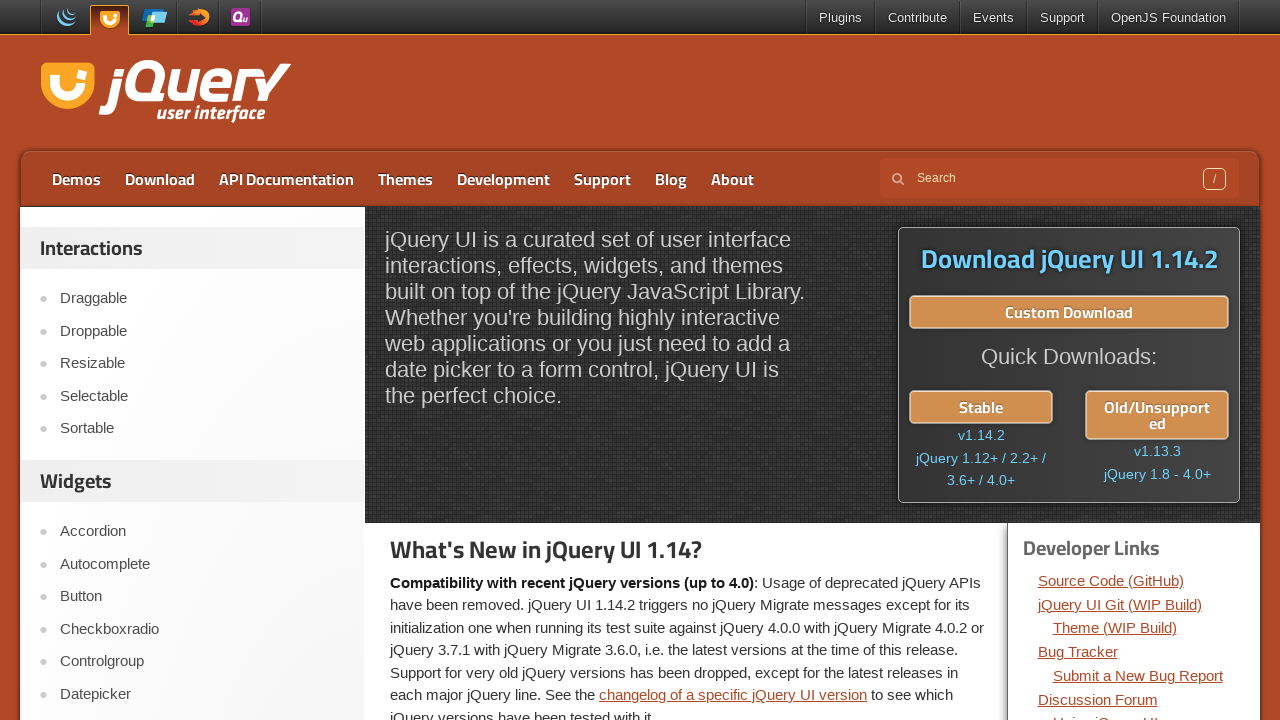

Clicked on Selectable link at (202, 396) on role=link[name='Selectable']
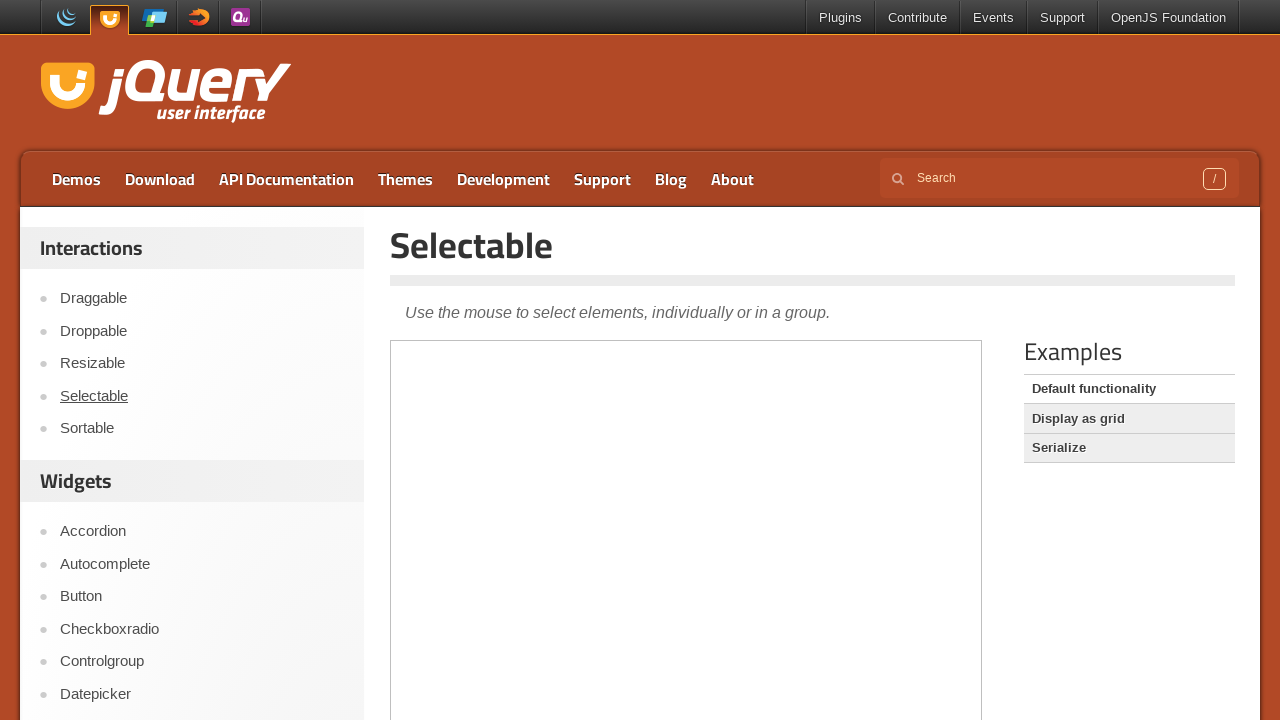

Selectable heading became visible
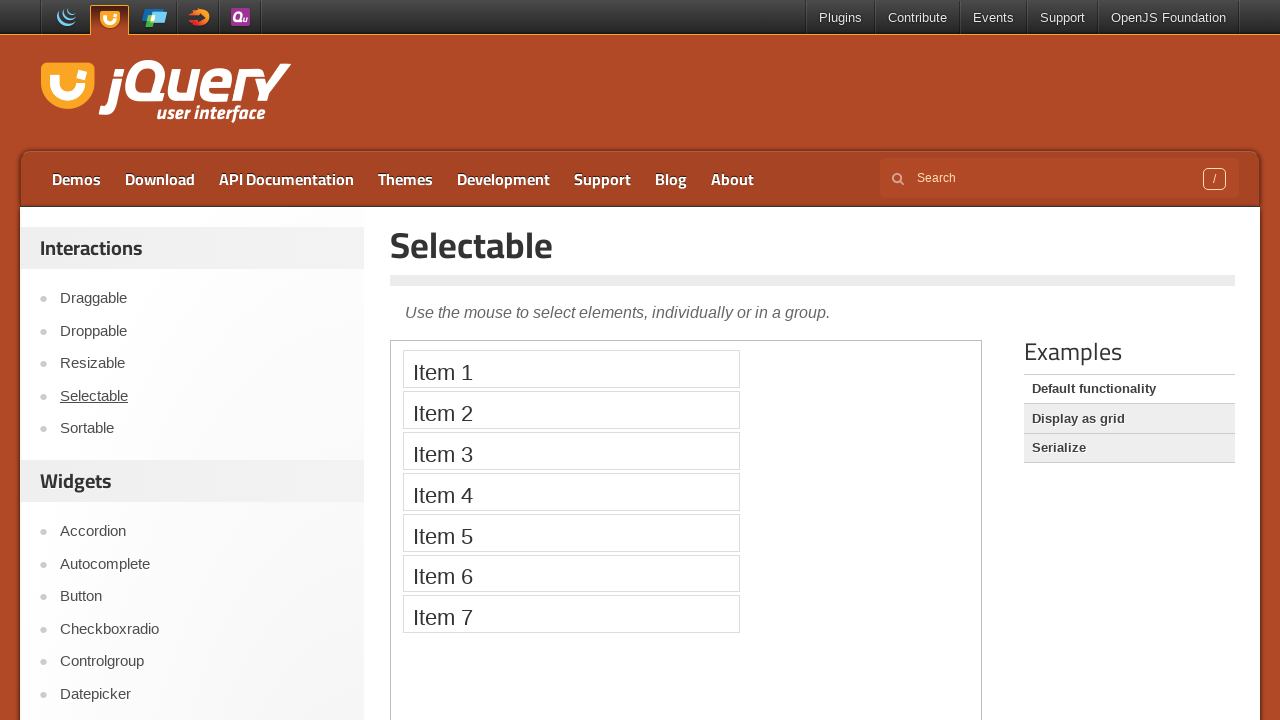

Item 1 in iframe became visible
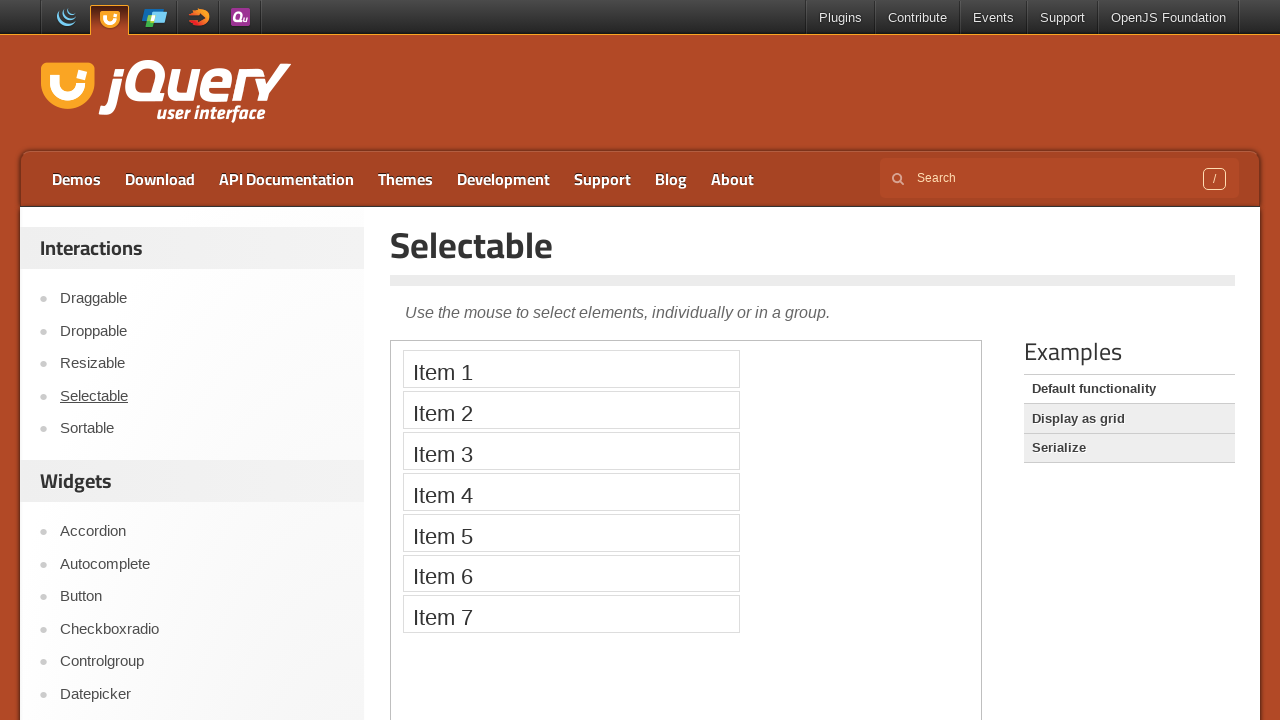

Clicked on Item 1 in list view at (571, 369) on iframe >> nth=0 >> internal:control=enter-frame >> text=Item 1
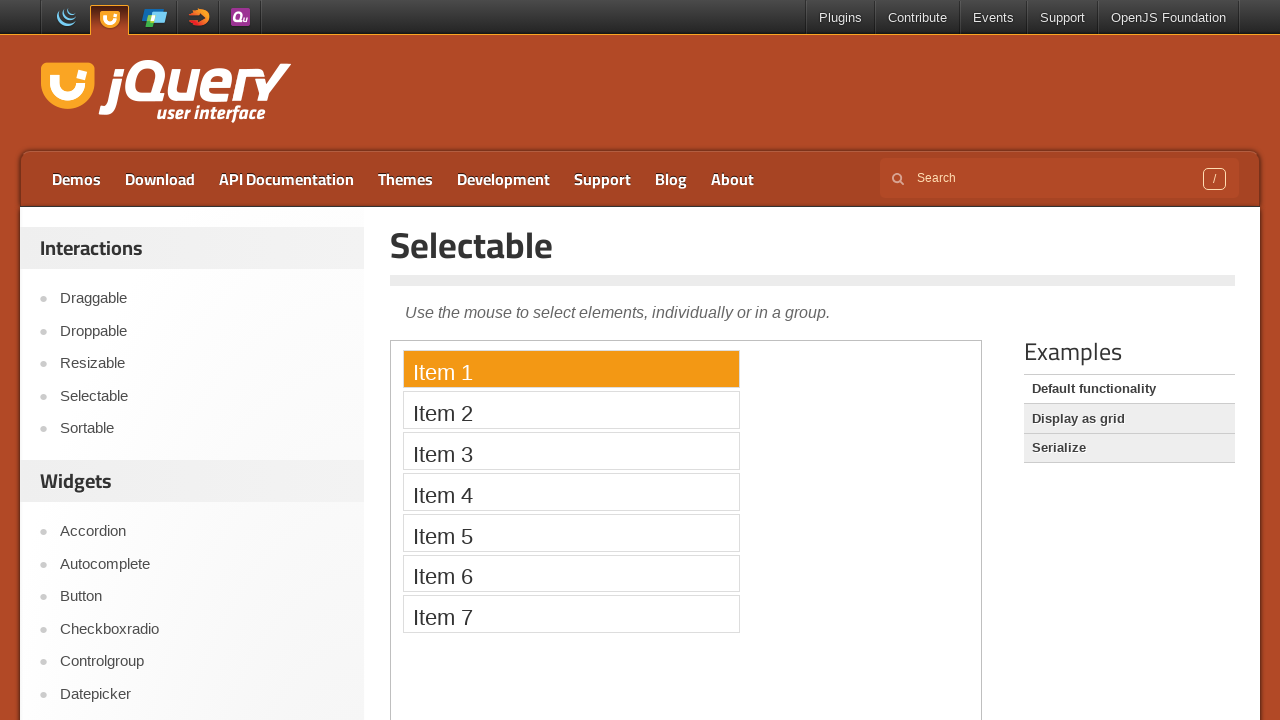

Clicked on Item 2 in list view at (571, 410) on iframe >> nth=0 >> internal:control=enter-frame >> text=Item 2
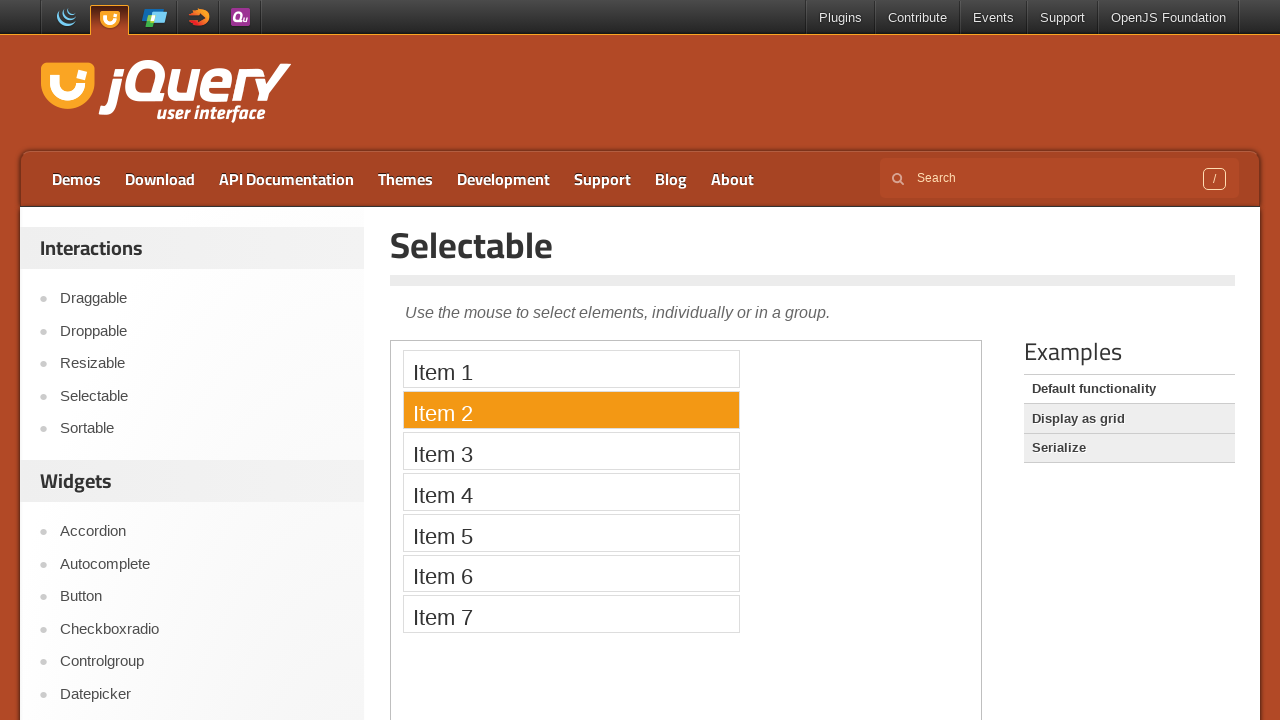

Clicked on Item 3 in list view at (571, 451) on iframe >> nth=0 >> internal:control=enter-frame >> text=Item 3
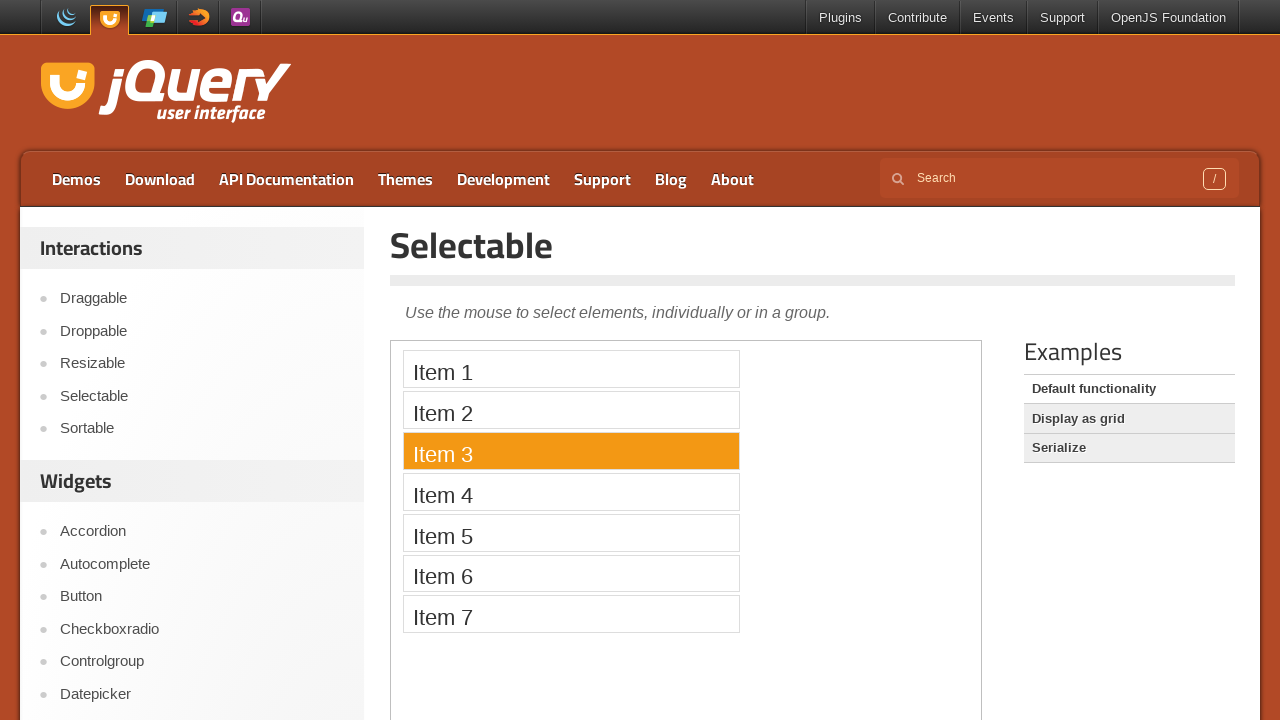

Clicked on Item 4 in list view at (571, 492) on iframe >> nth=0 >> internal:control=enter-frame >> text=Item 4
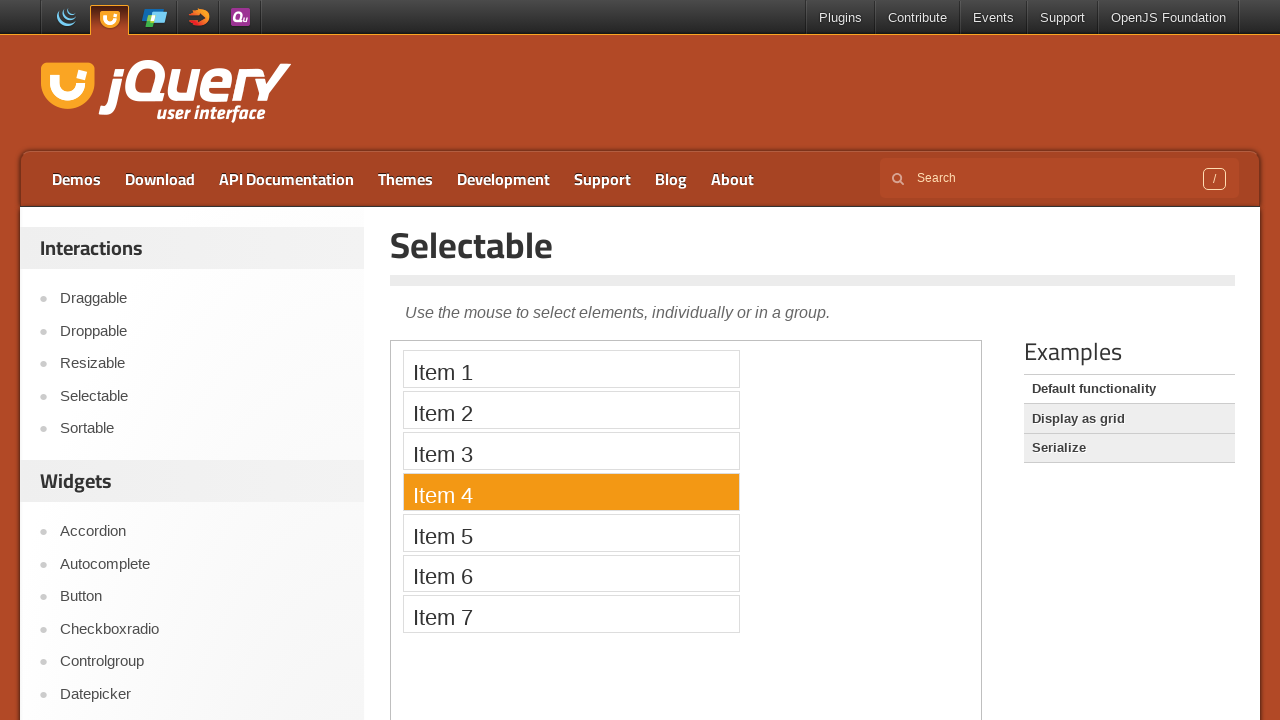

Clicked on Item 5 in list view at (571, 532) on iframe >> nth=0 >> internal:control=enter-frame >> text=Item 5
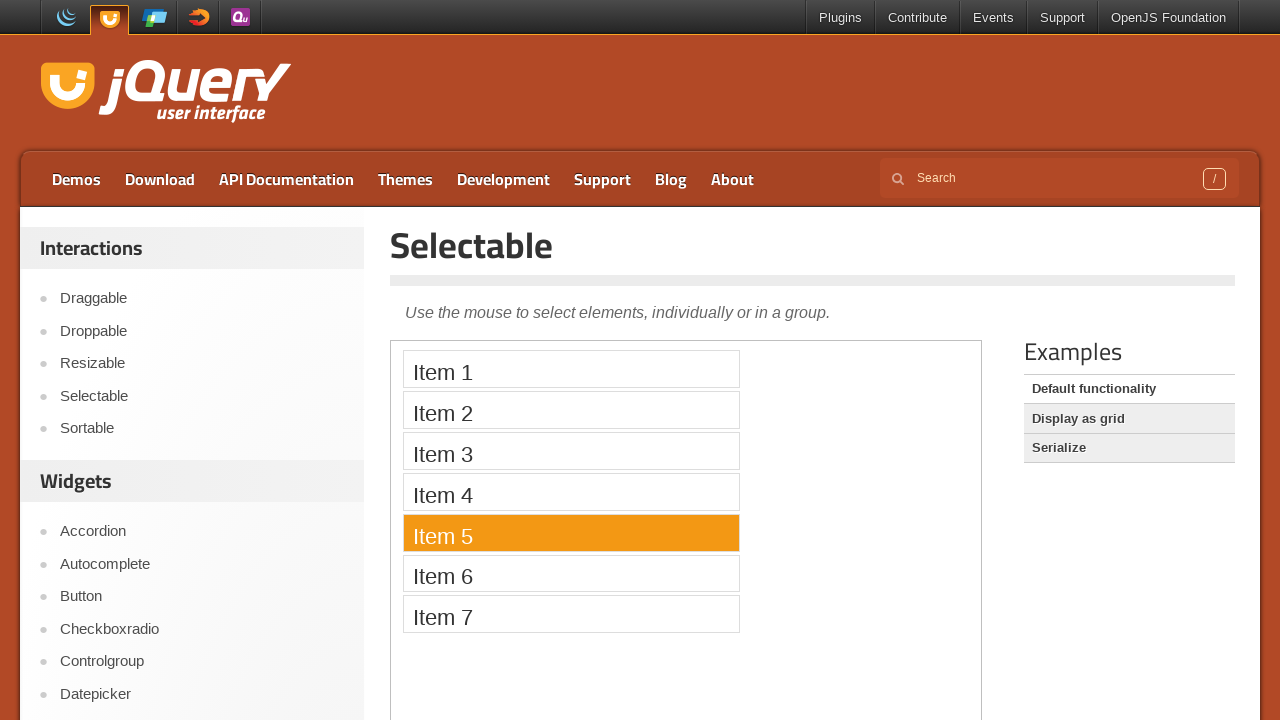

Clicked on Item 6 in list view at (571, 573) on iframe >> nth=0 >> internal:control=enter-frame >> text=Item 6
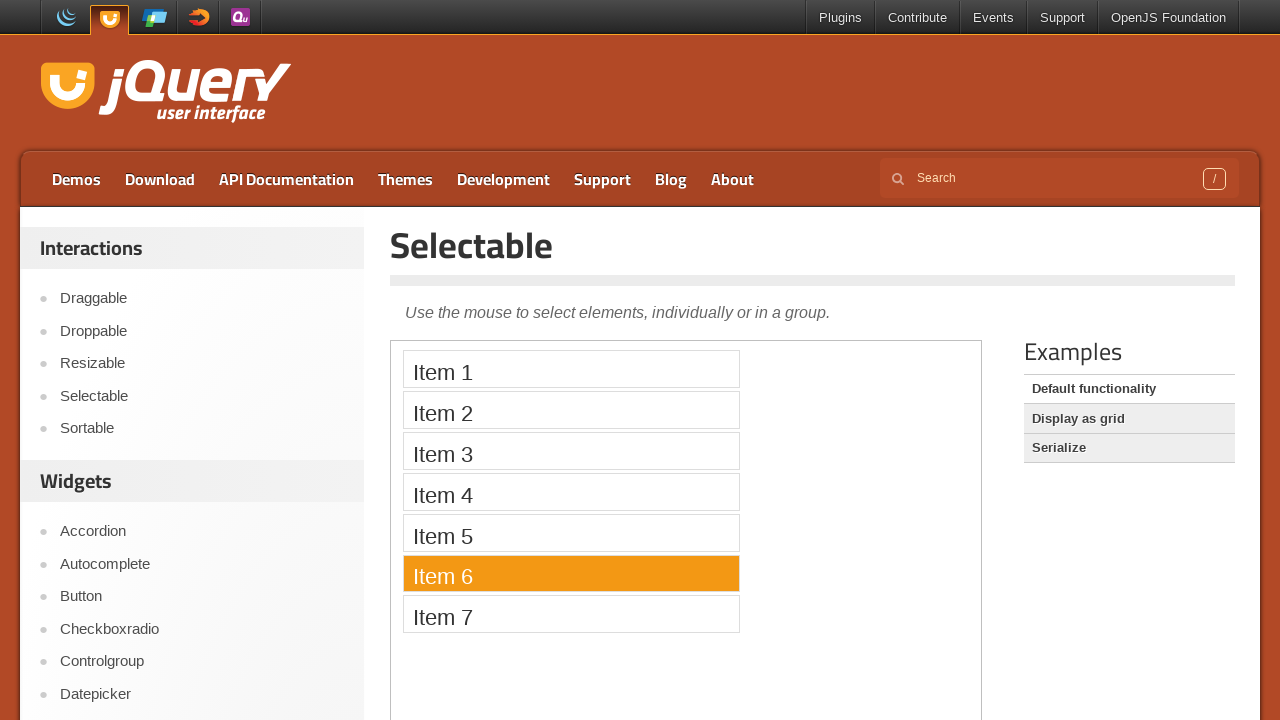

Clicked on Item 7 in list view at (571, 614) on iframe >> nth=0 >> internal:control=enter-frame >> text=Item 7
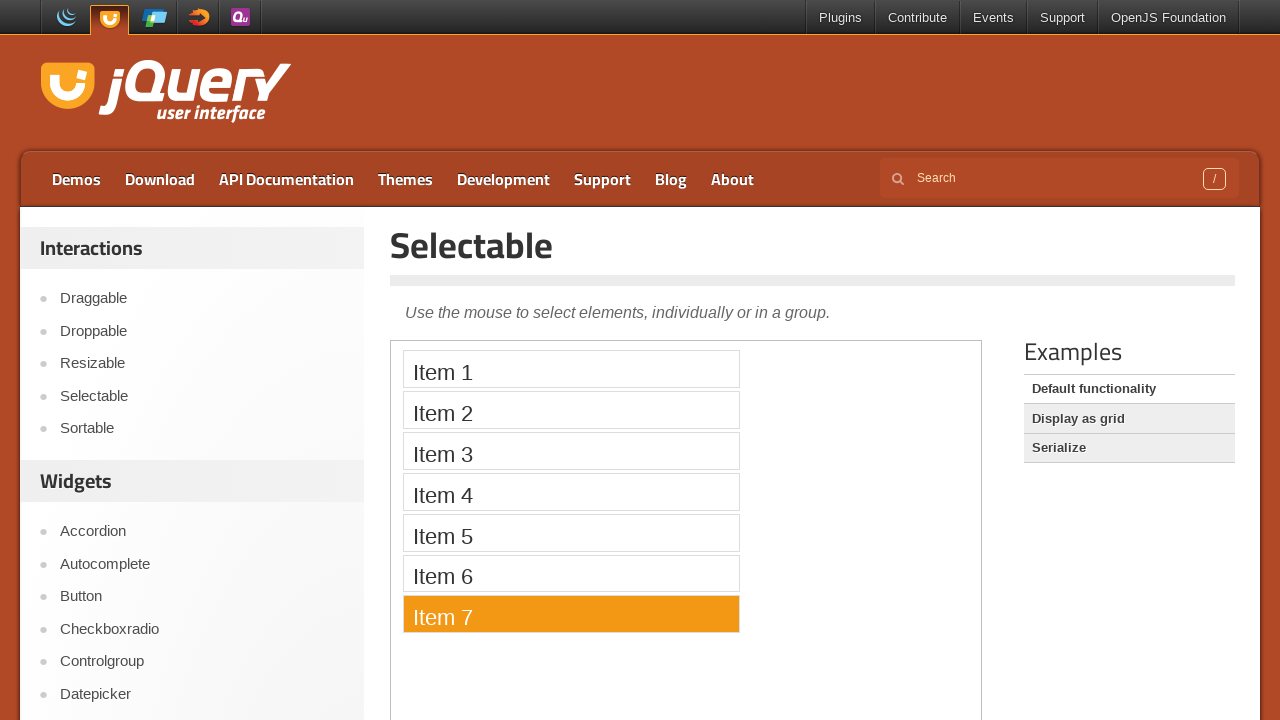

Display as grid link became visible
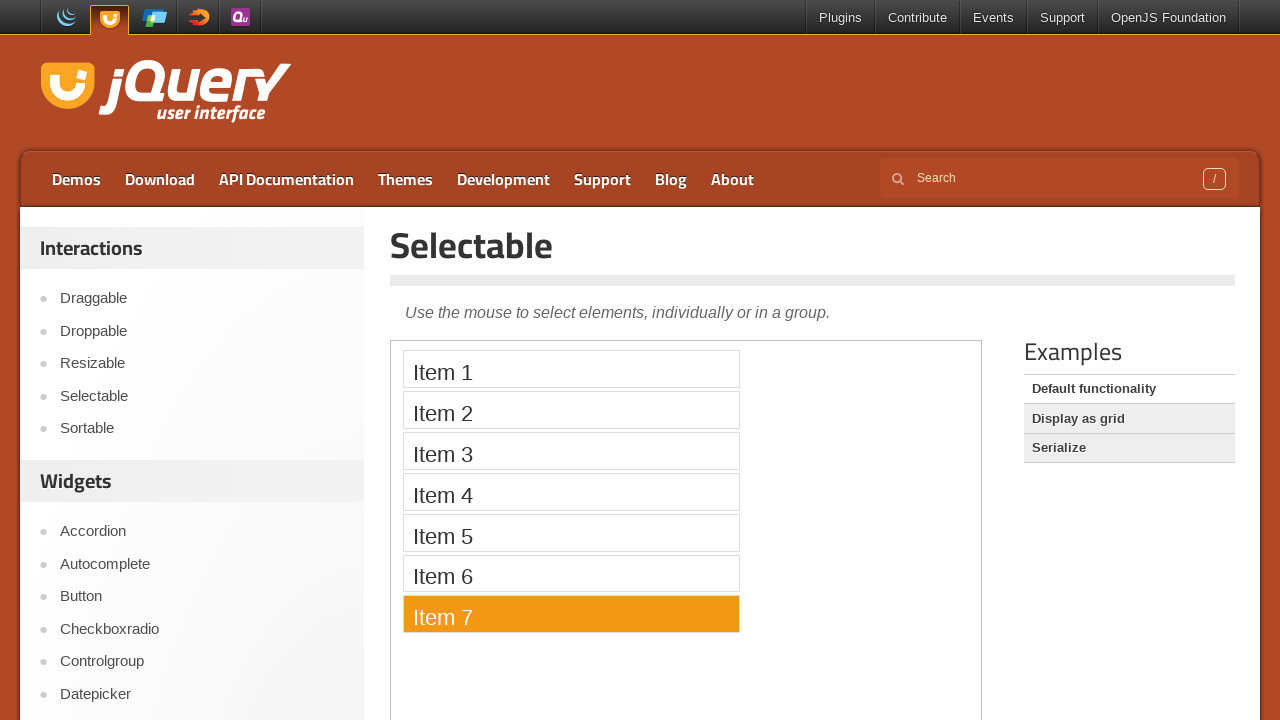

Clicked on Display as grid link at (1129, 419) on role=link[name='Display as grid']
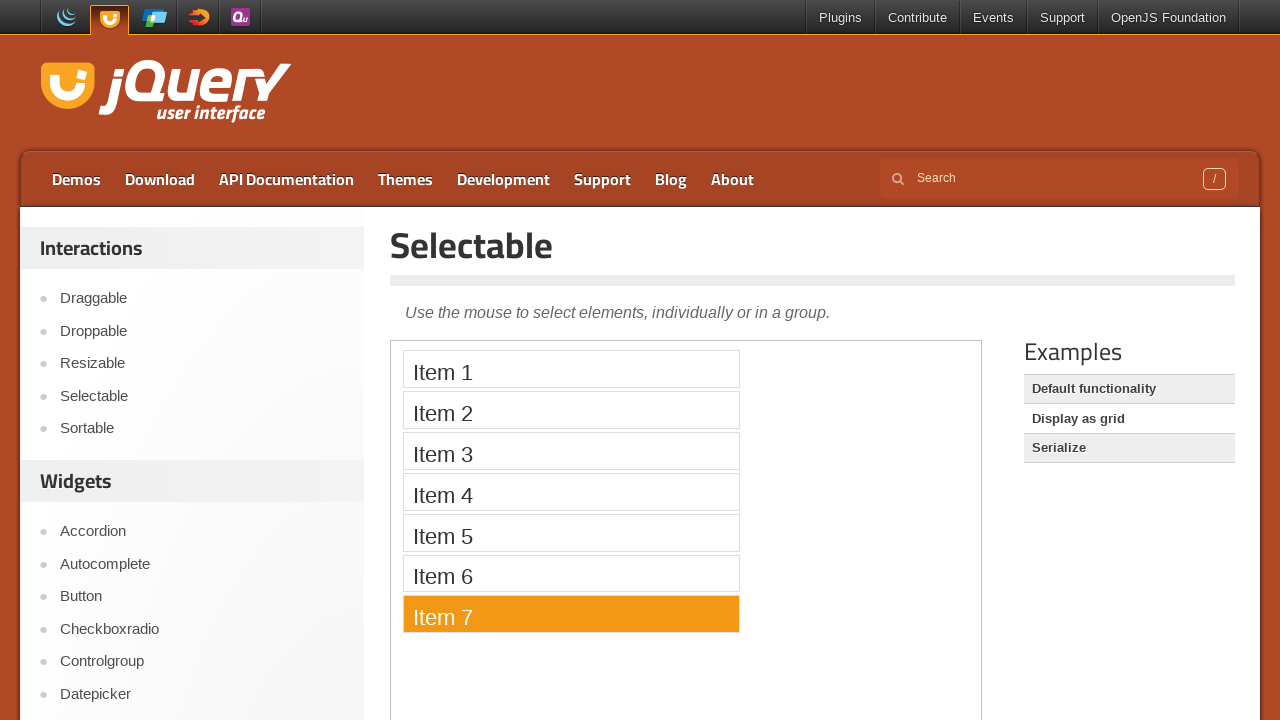

Clicked on grid item 1 at (455, 395) on iframe >> nth=0 >> internal:control=enter-frame >> text=1 >> nth=0
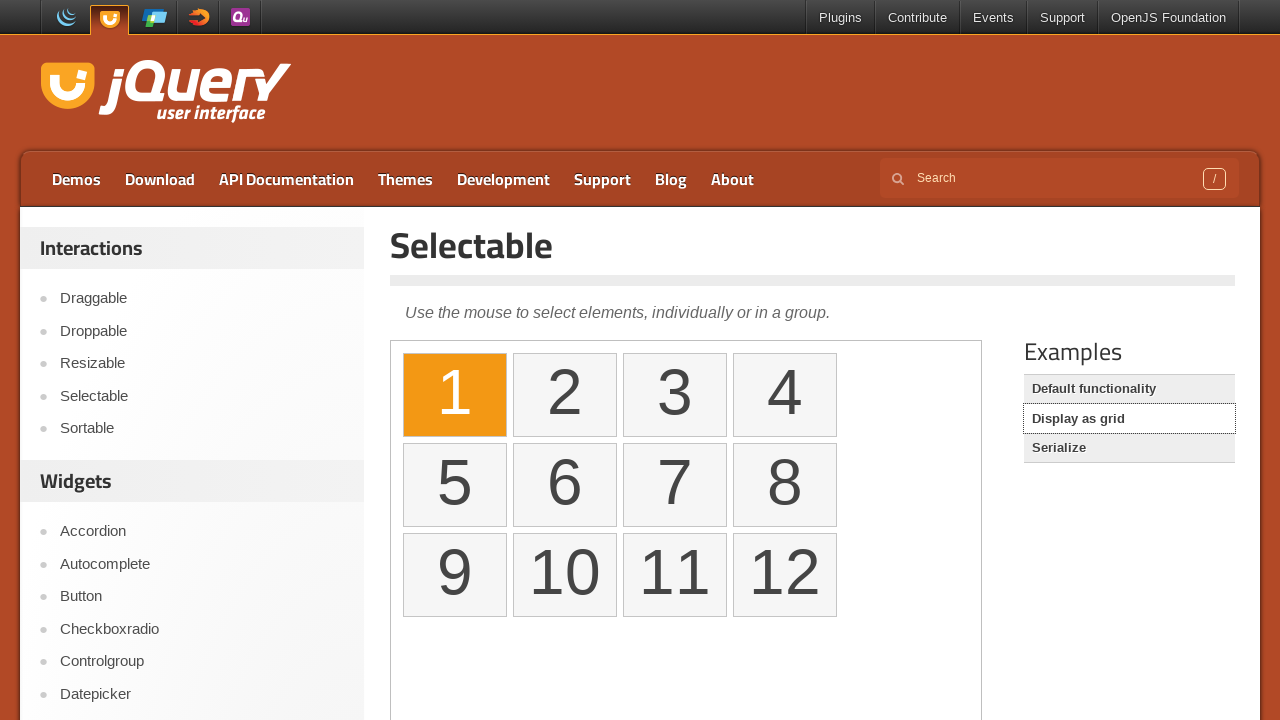

Clicked on grid item 2 at (565, 395) on iframe >> nth=0 >> internal:control=enter-frame >> text=2 >> nth=0
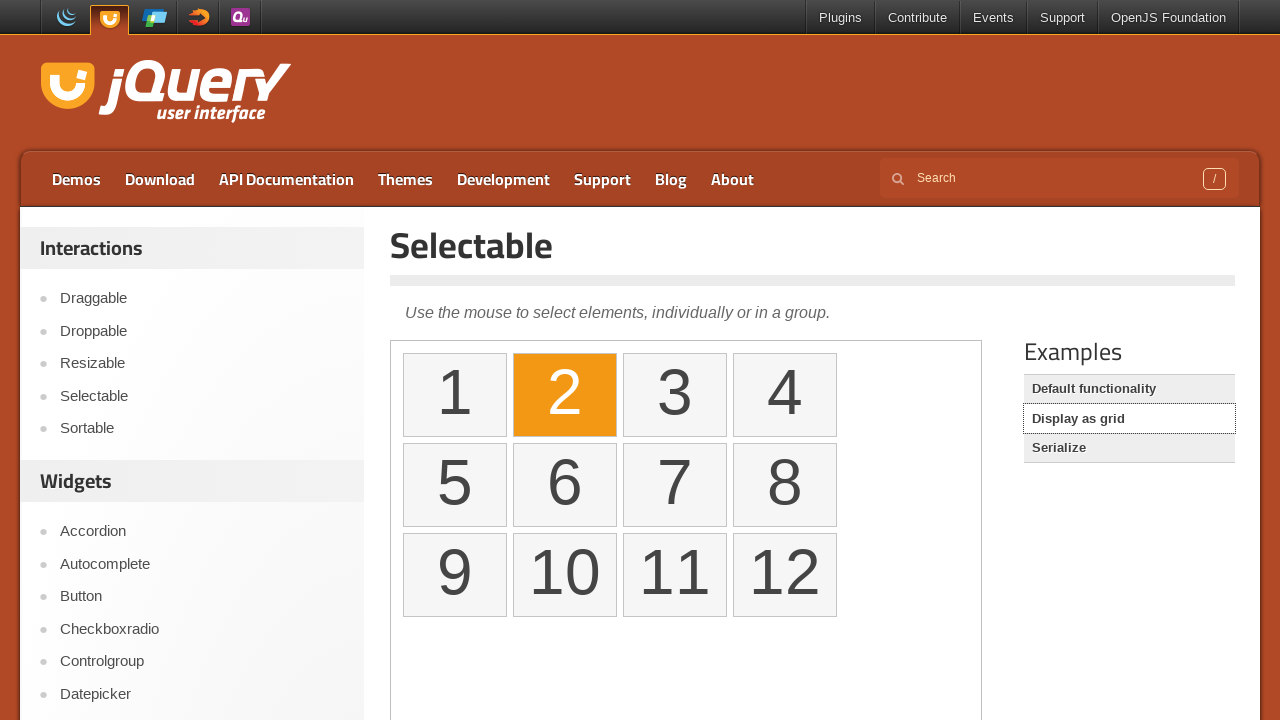

Clicked on grid item 3 at (675, 395) on iframe >> nth=0 >> internal:control=enter-frame >> text=3
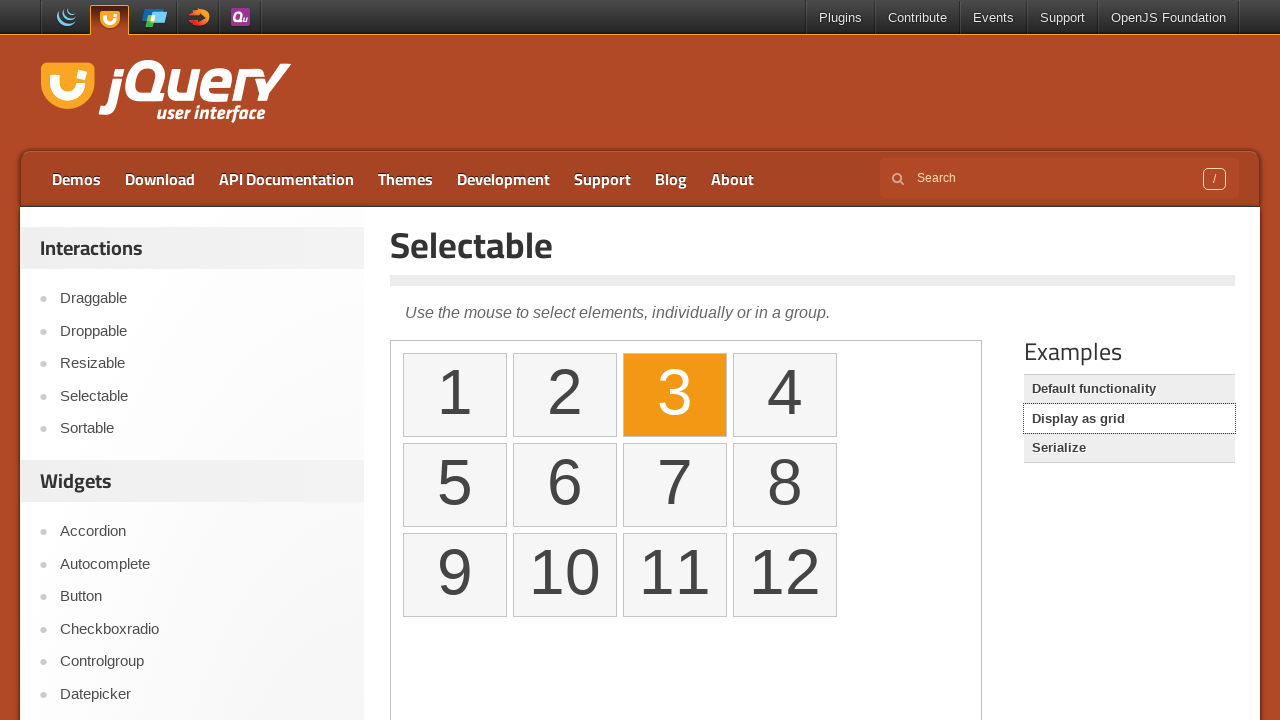

Clicked on grid item 4 at (785, 395) on iframe >> nth=0 >> internal:control=enter-frame >> text=4
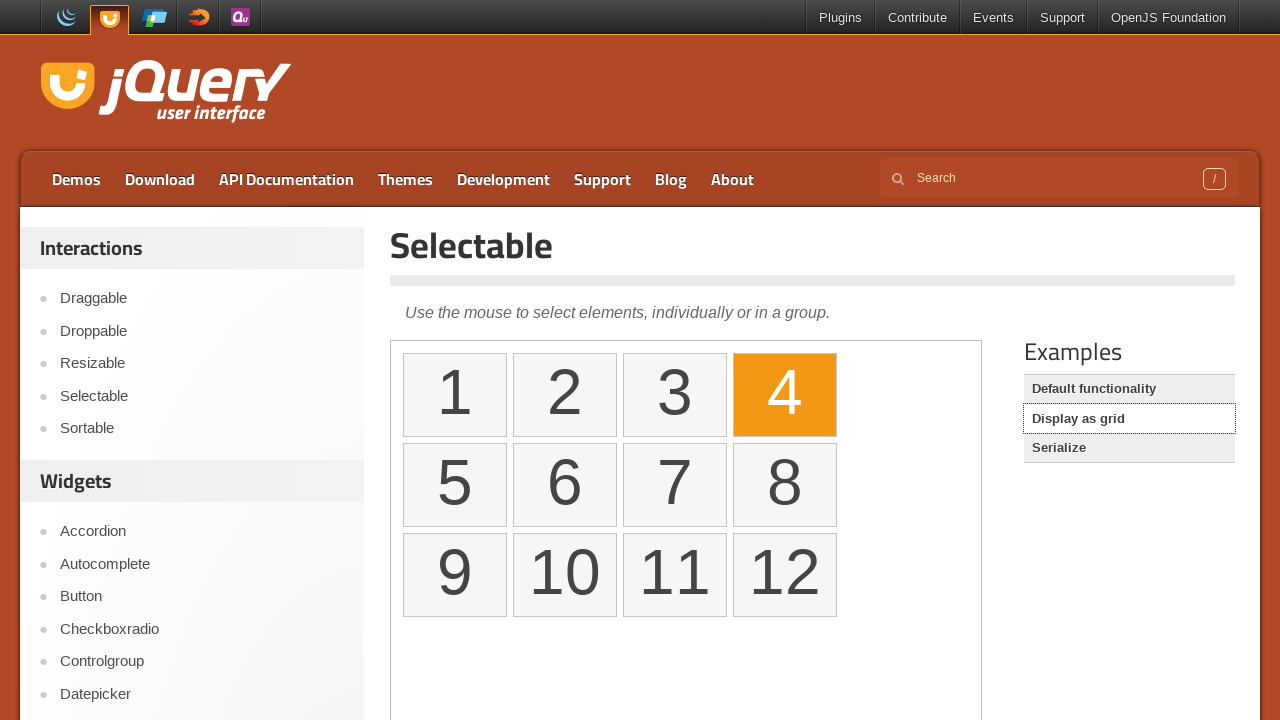

Clicked on grid item 5 at (455, 485) on iframe >> nth=0 >> internal:control=enter-frame >> text=5
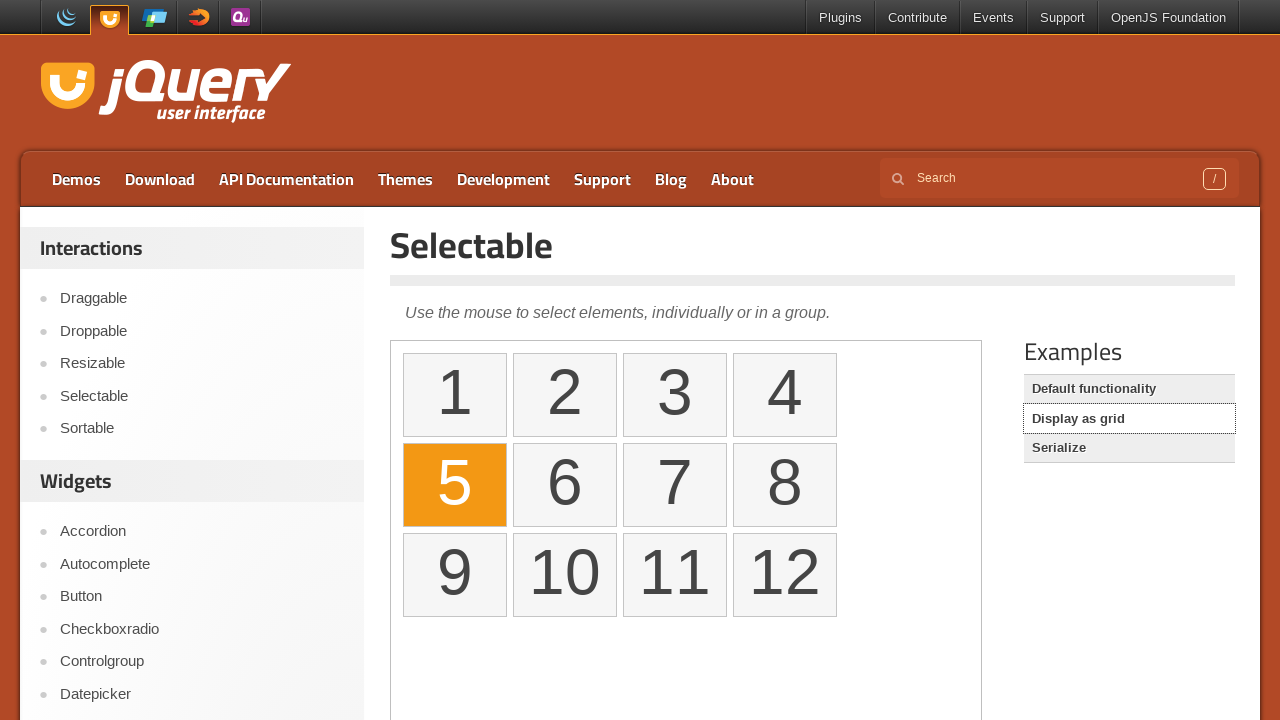

Clicked on grid item 6 at (565, 485) on iframe >> nth=0 >> internal:control=enter-frame >> text=6
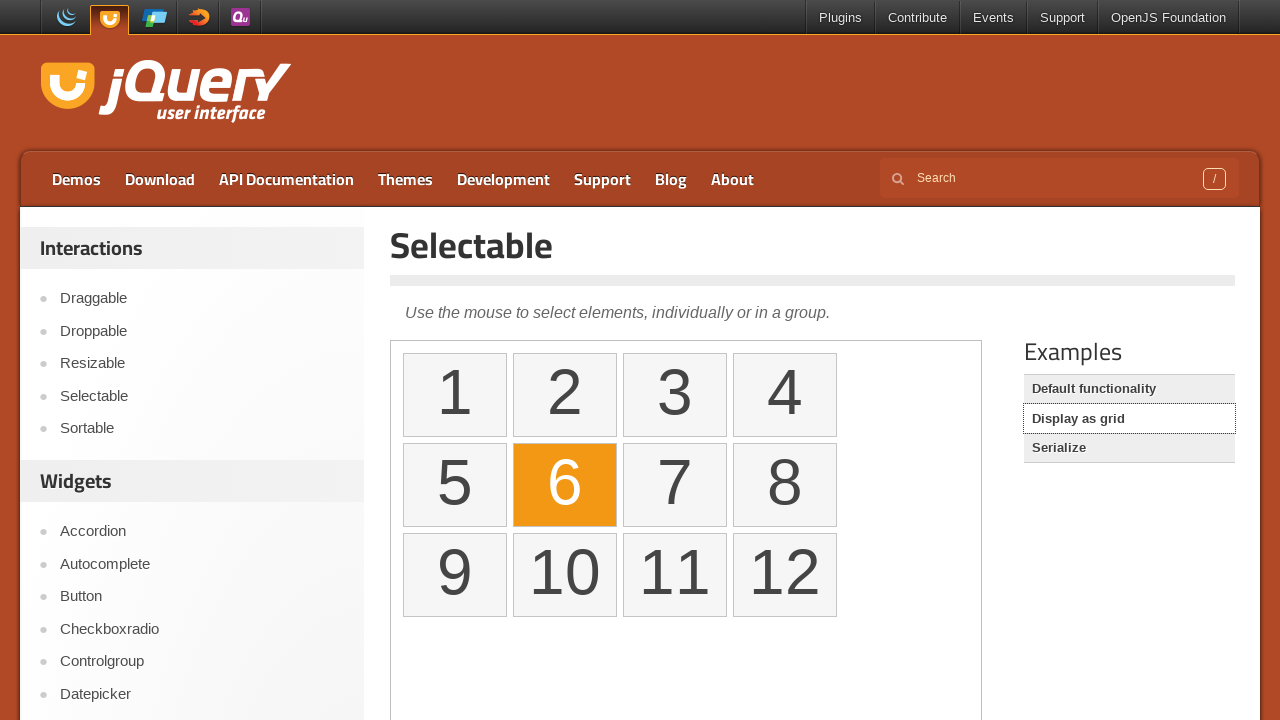

Clicked on grid item 7 at (675, 485) on iframe >> nth=0 >> internal:control=enter-frame >> text=7
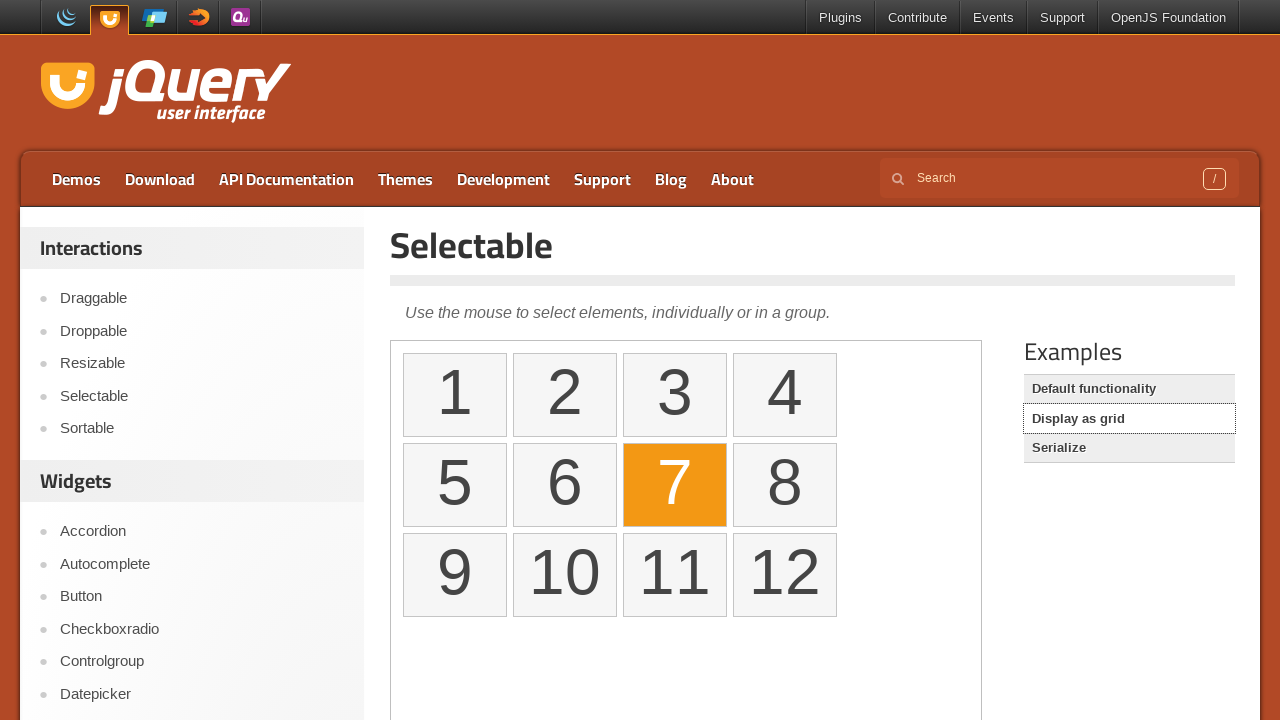

Clicked on grid item 8 at (785, 485) on iframe >> nth=0 >> internal:control=enter-frame >> text=8
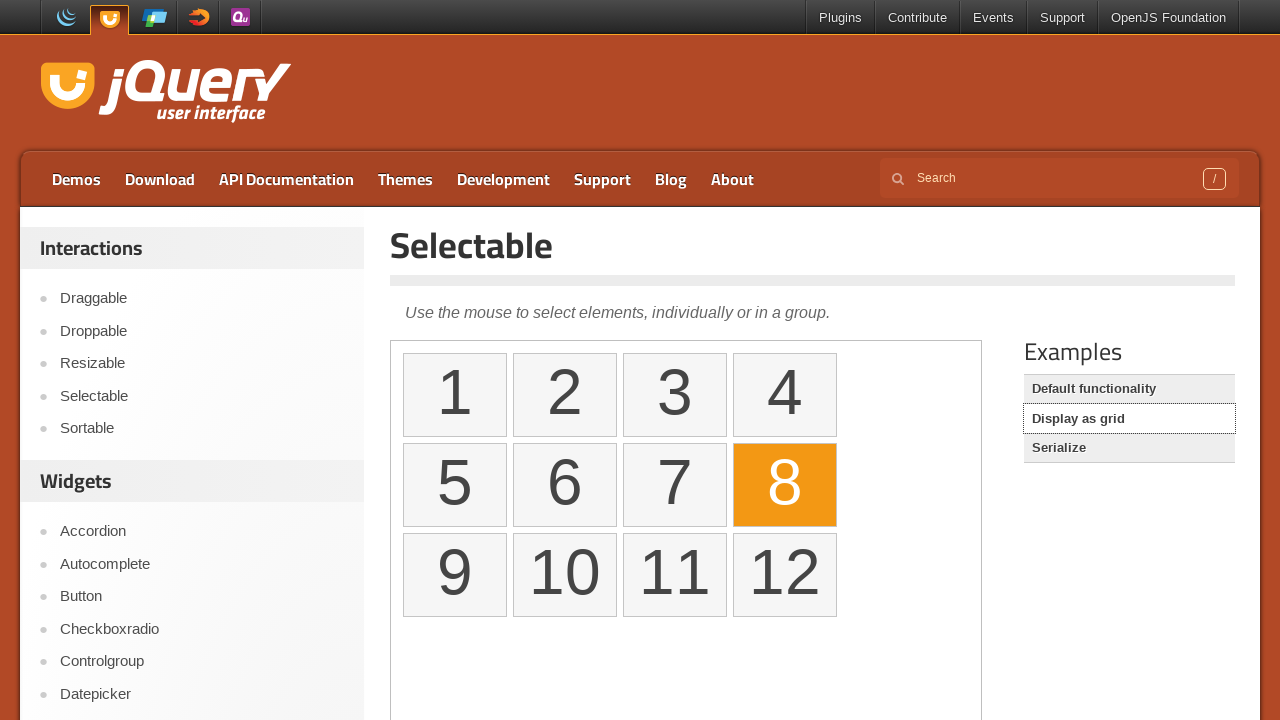

Clicked on grid item 12 at (785, 575) on iframe >> nth=0 >> internal:control=enter-frame >> text=12
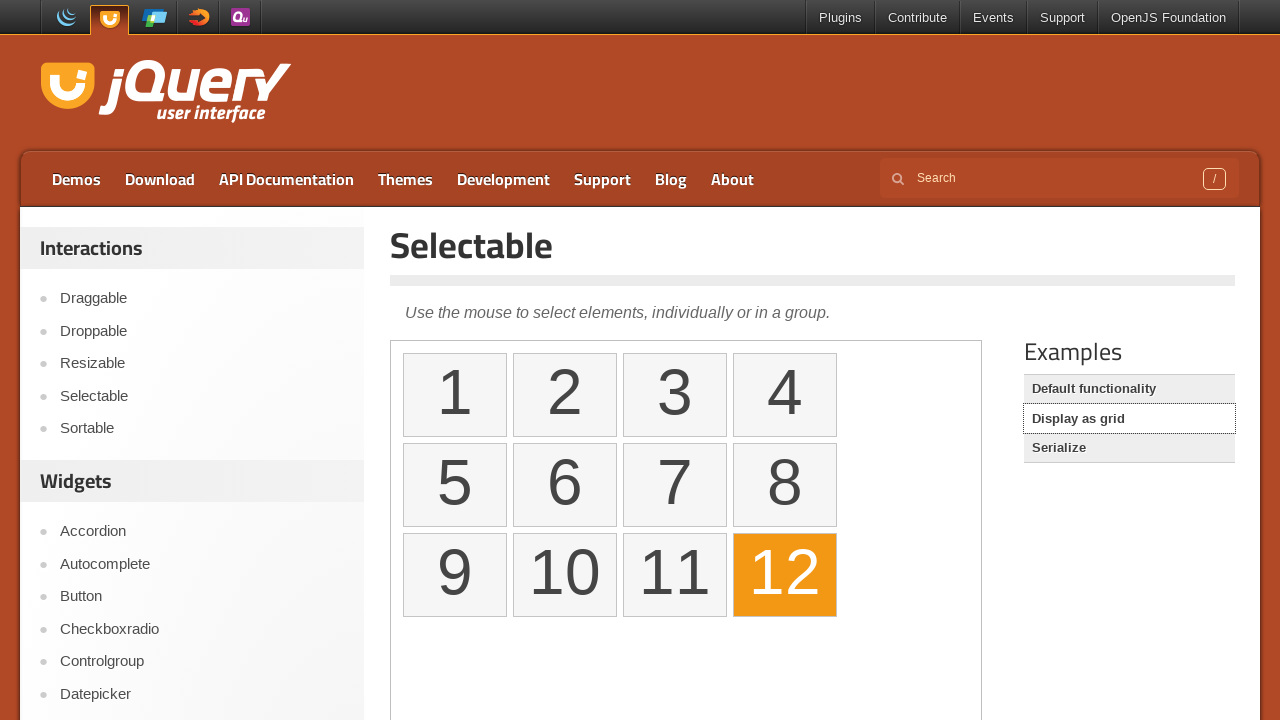

Clicked on grid item 11 at (675, 575) on iframe >> nth=0 >> internal:control=enter-frame >> text=11
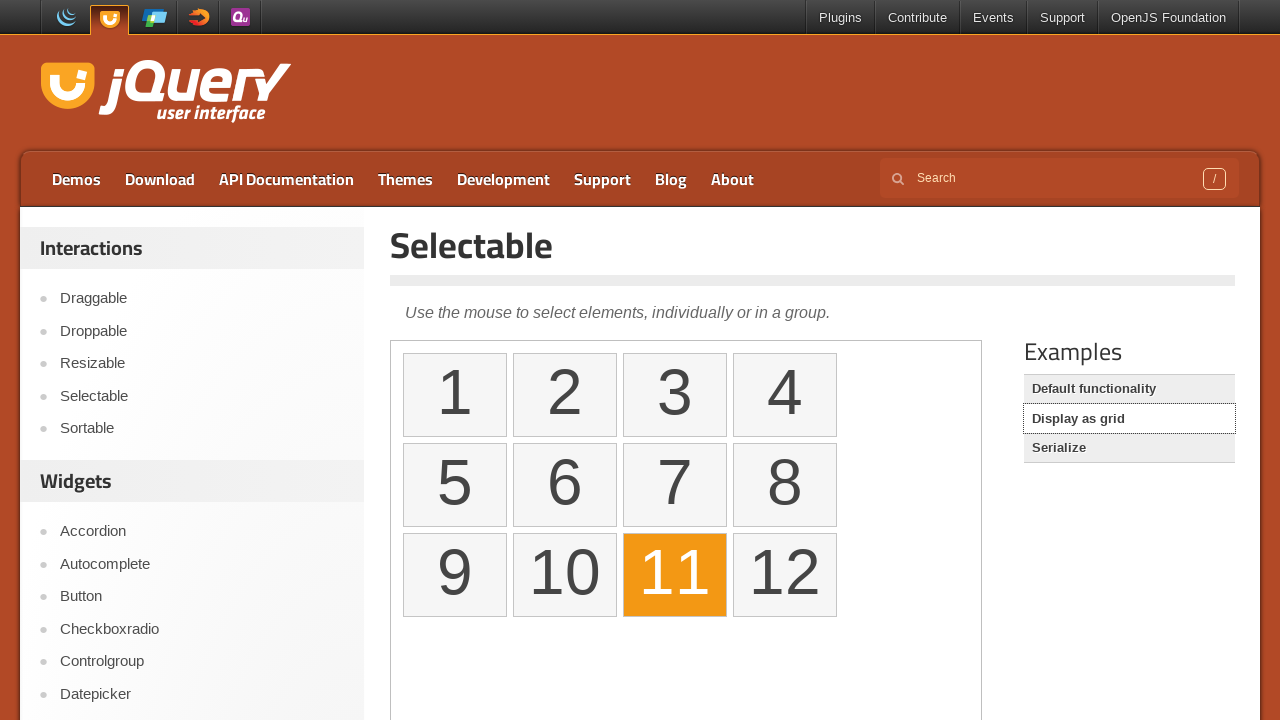

Clicked on grid item 10 at (565, 575) on iframe >> nth=0 >> internal:control=enter-frame >> text=10
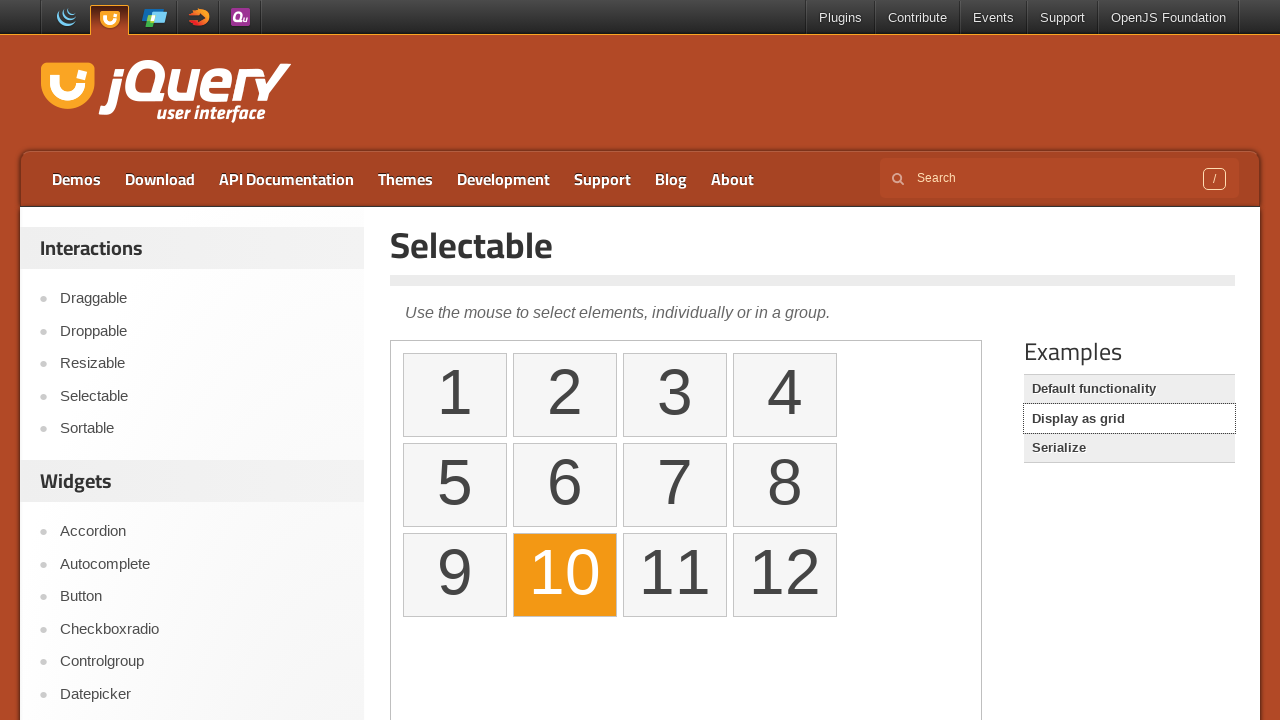

Clicked on grid item 9 at (455, 575) on iframe >> nth=0 >> internal:control=enter-frame >> text=9
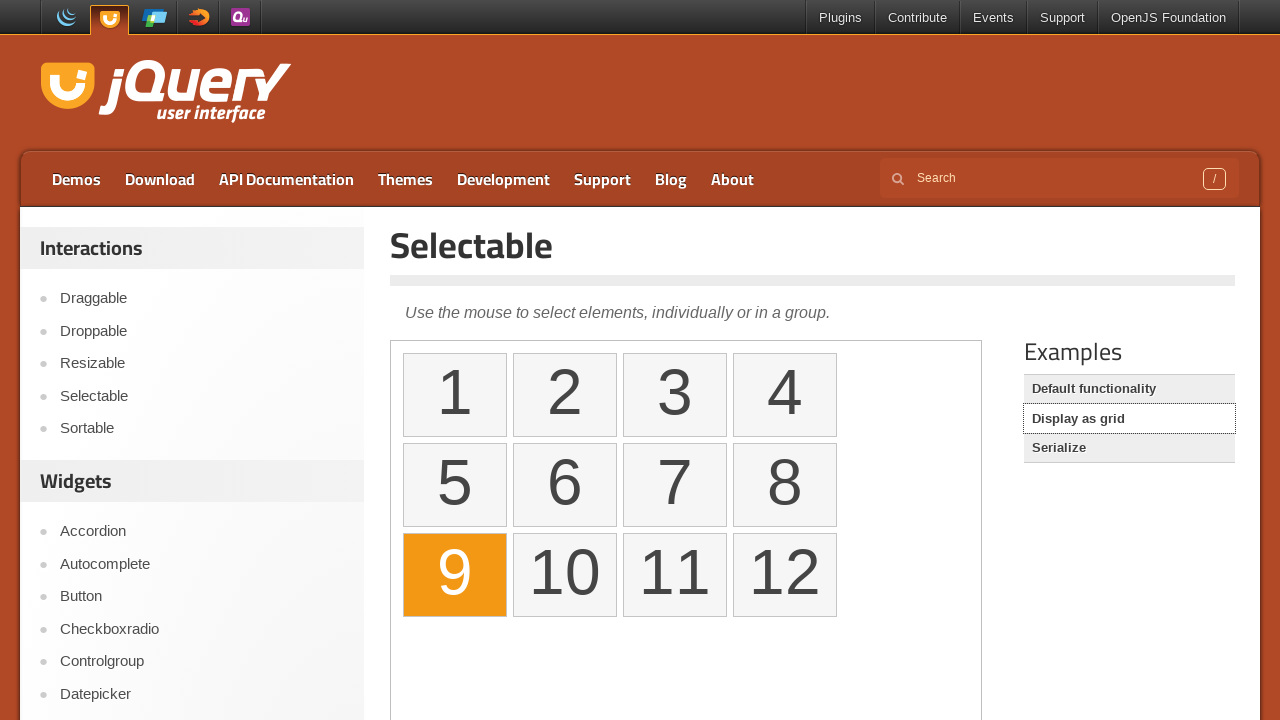

Serialize link became visible
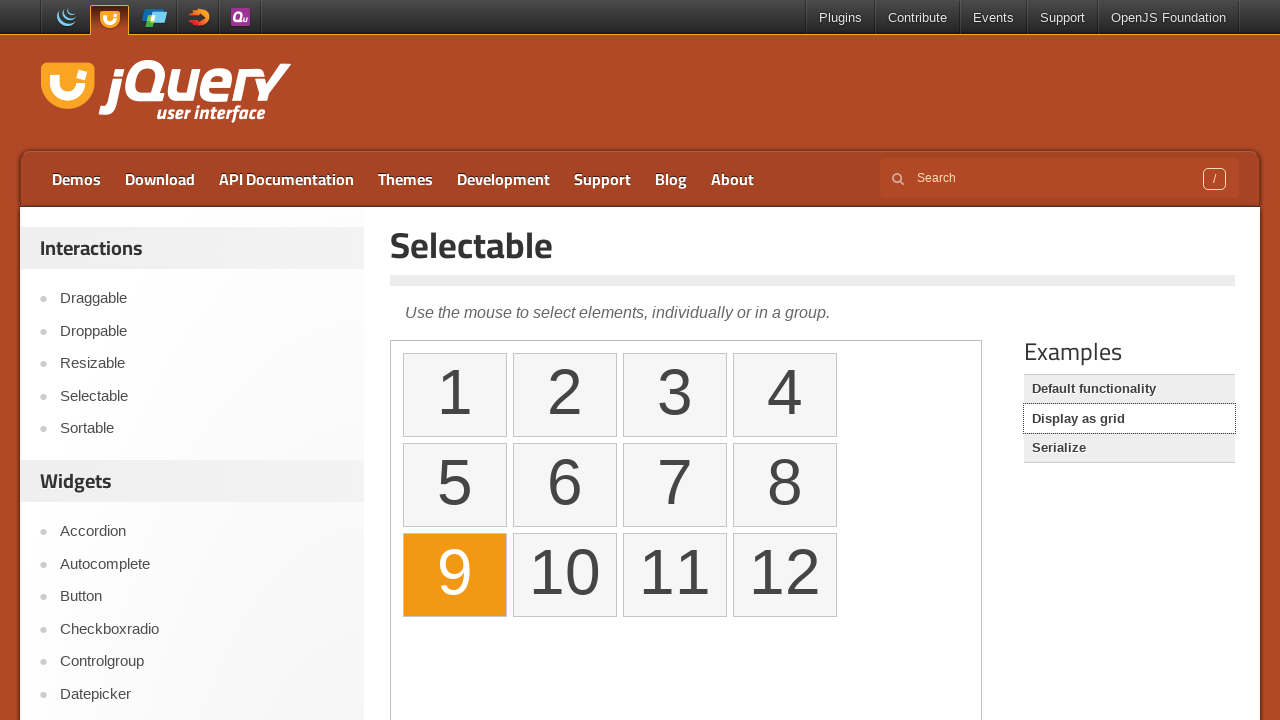

Clicked on Serialize link at (1129, 448) on role=link[name='Serialize']
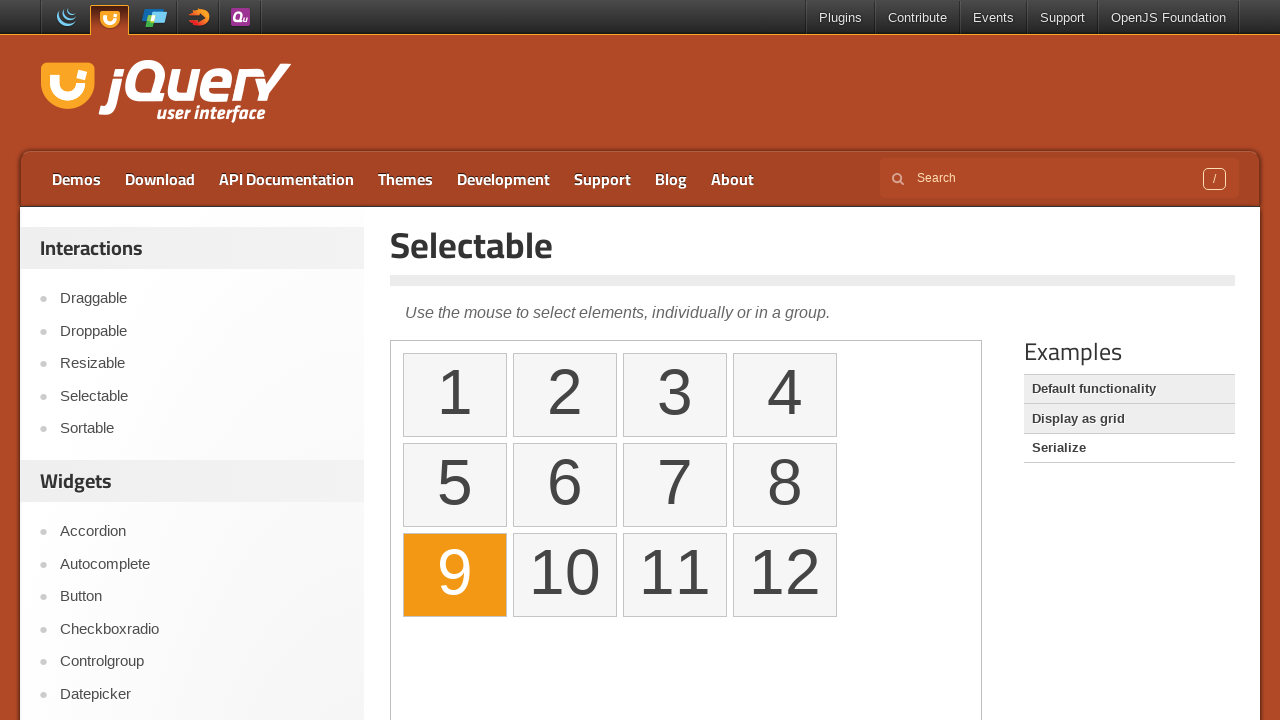

Initial 'You've selected: none.' text became visible
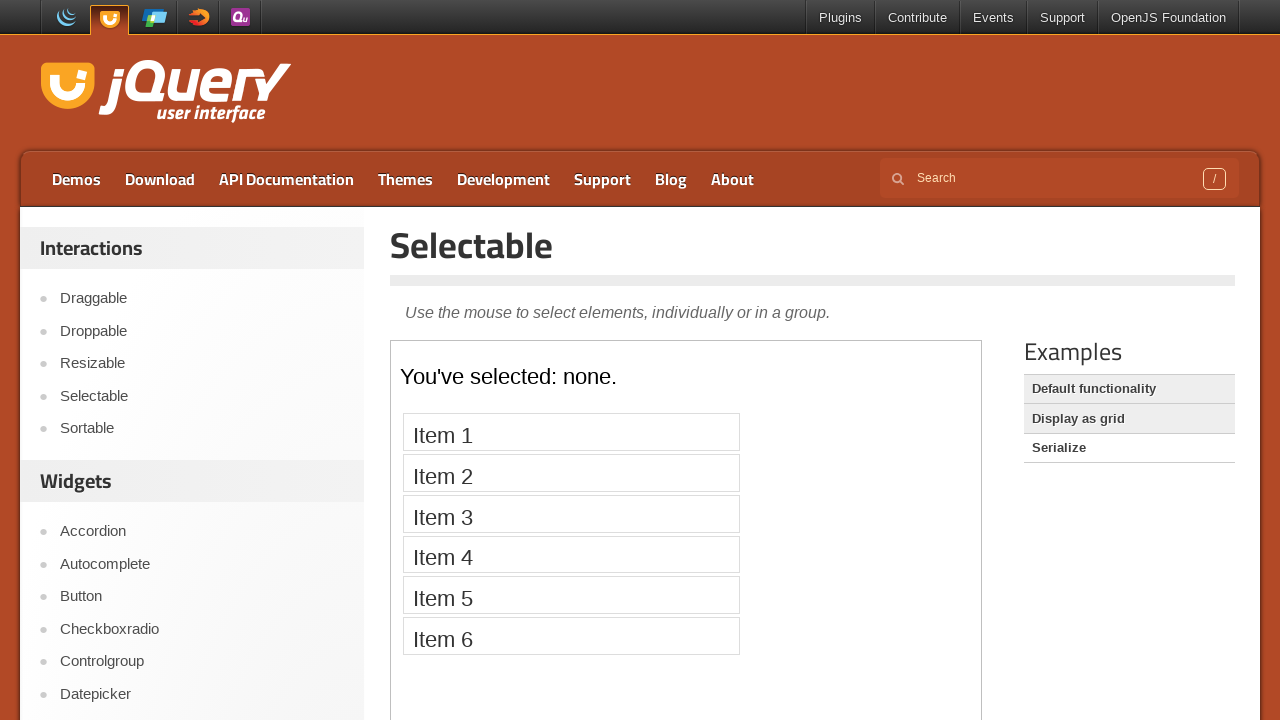

Clicked on Item 1 in Serialize view at (571, 432) on iframe >> nth=0 >> internal:control=enter-frame >> text=Item 1
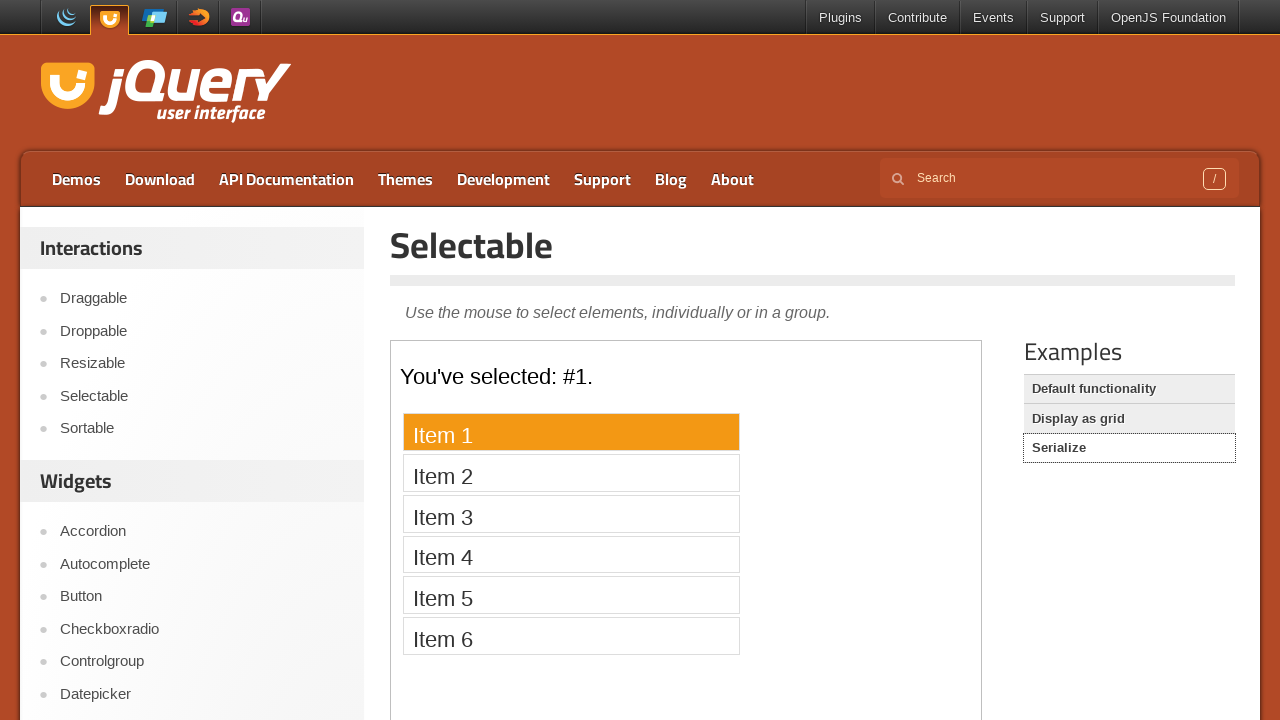

Clicked on Item 2 in Serialize view at (571, 473) on iframe >> nth=0 >> internal:control=enter-frame >> text=Item 2
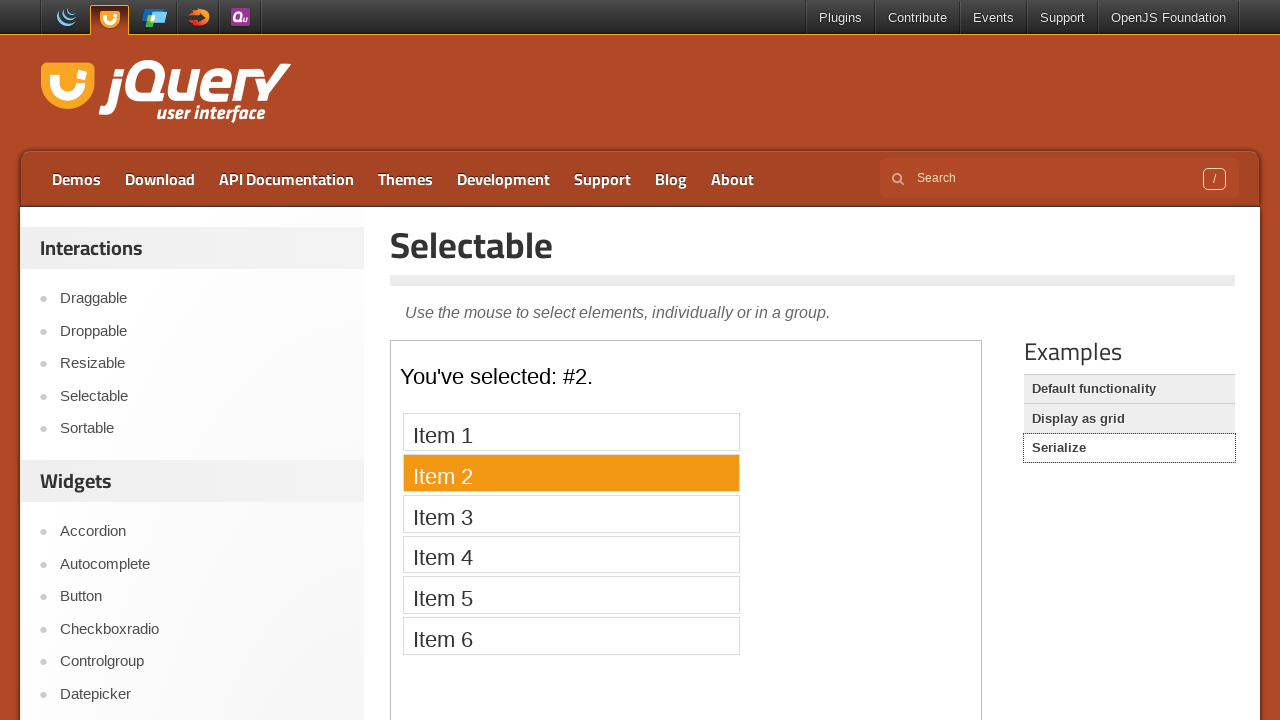

Clicked on Item 3 in Serialize view at (571, 513) on iframe >> nth=0 >> internal:control=enter-frame >> text=Item 3
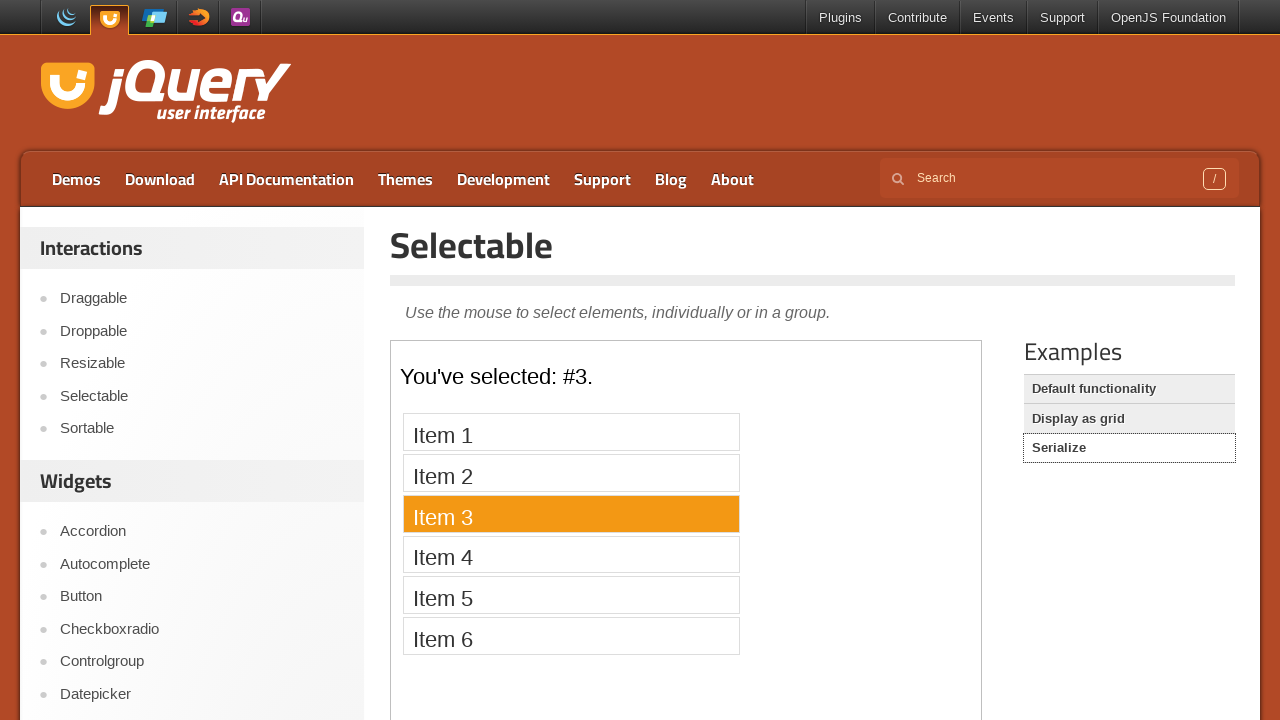

Clicked on Item 4 in Serialize view at (571, 554) on iframe >> nth=0 >> internal:control=enter-frame >> text=Item 4
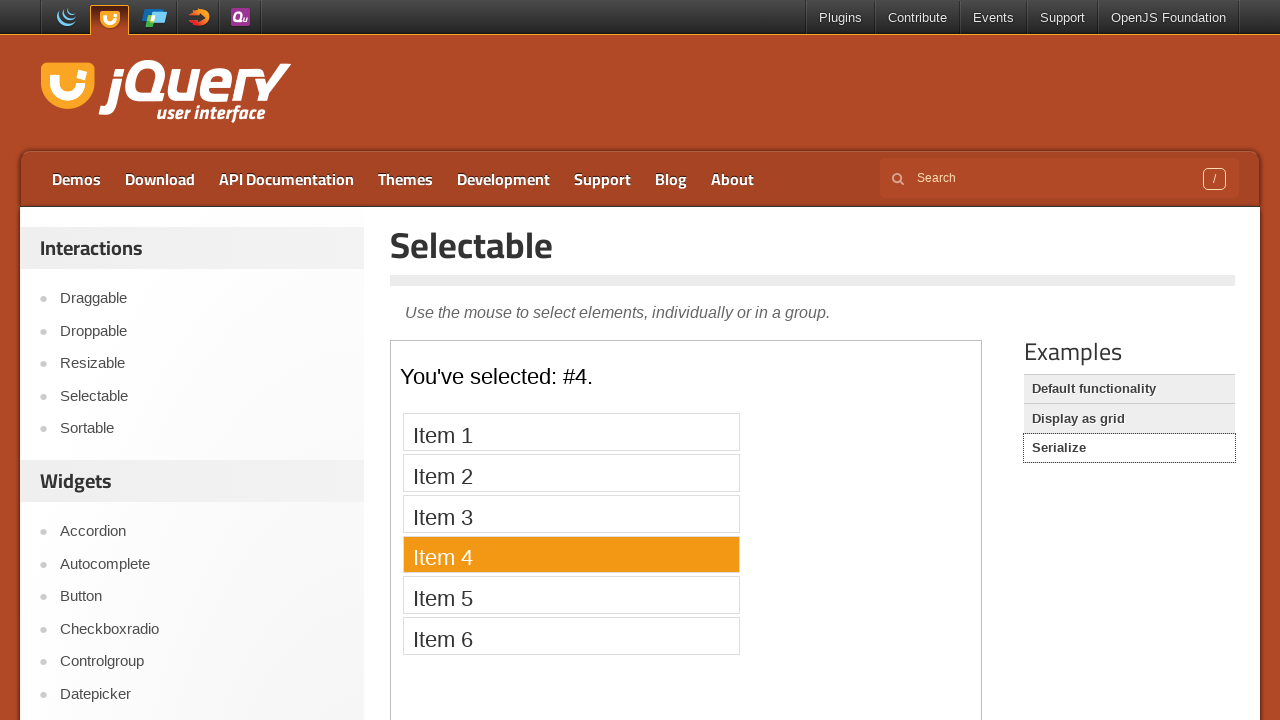

Clicked on Item 5 in Serialize view at (571, 595) on iframe >> nth=0 >> internal:control=enter-frame >> text=Item 5
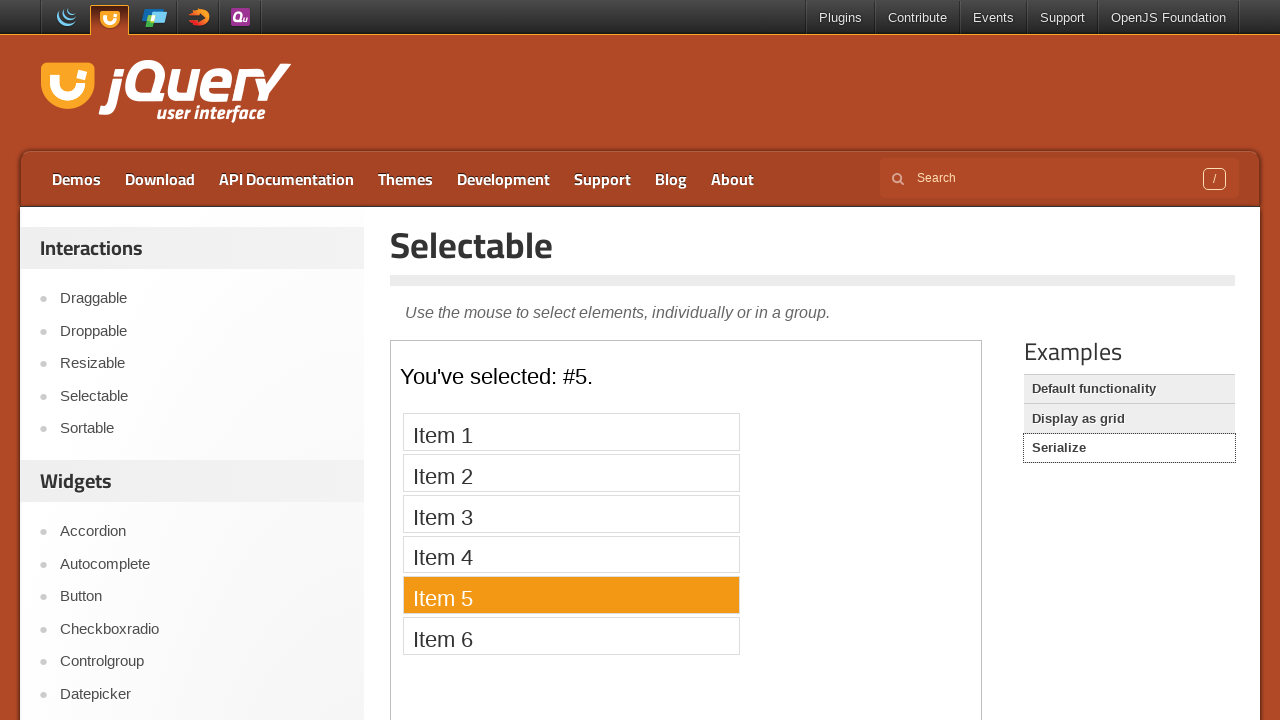

Clicked on Item 6 in Serialize view at (571, 636) on iframe >> nth=0 >> internal:control=enter-frame >> text=Item 6
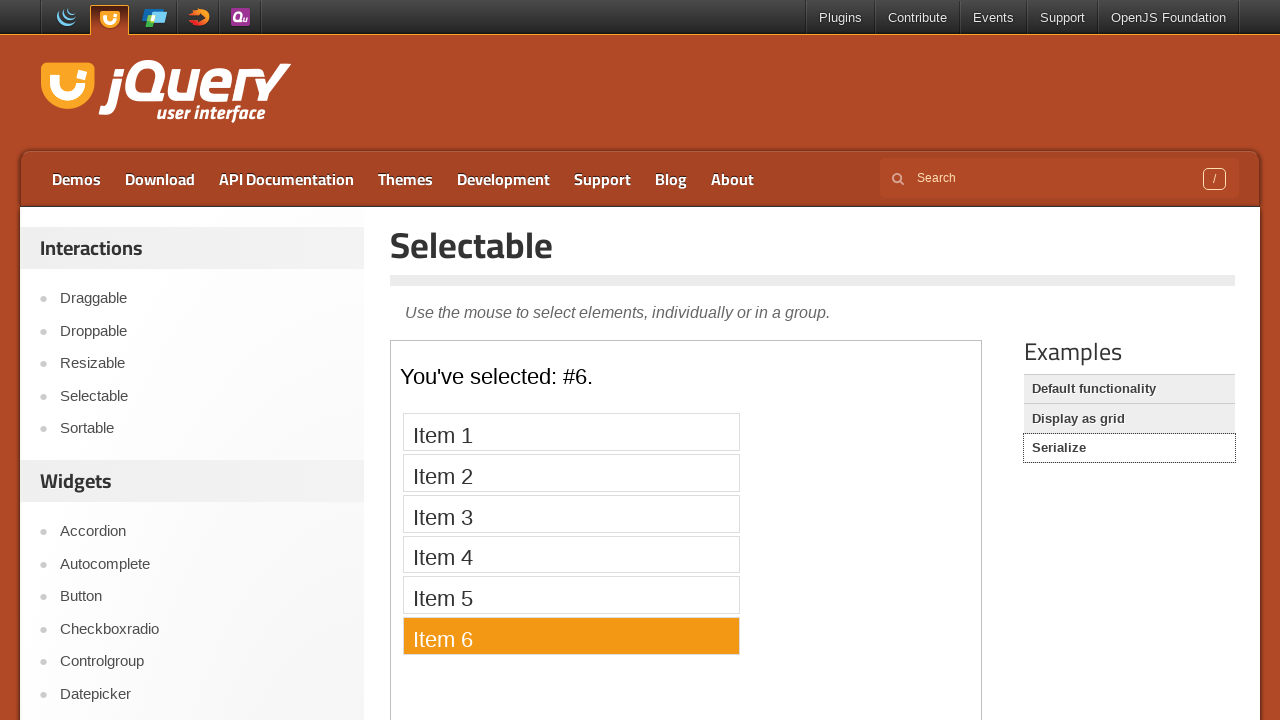

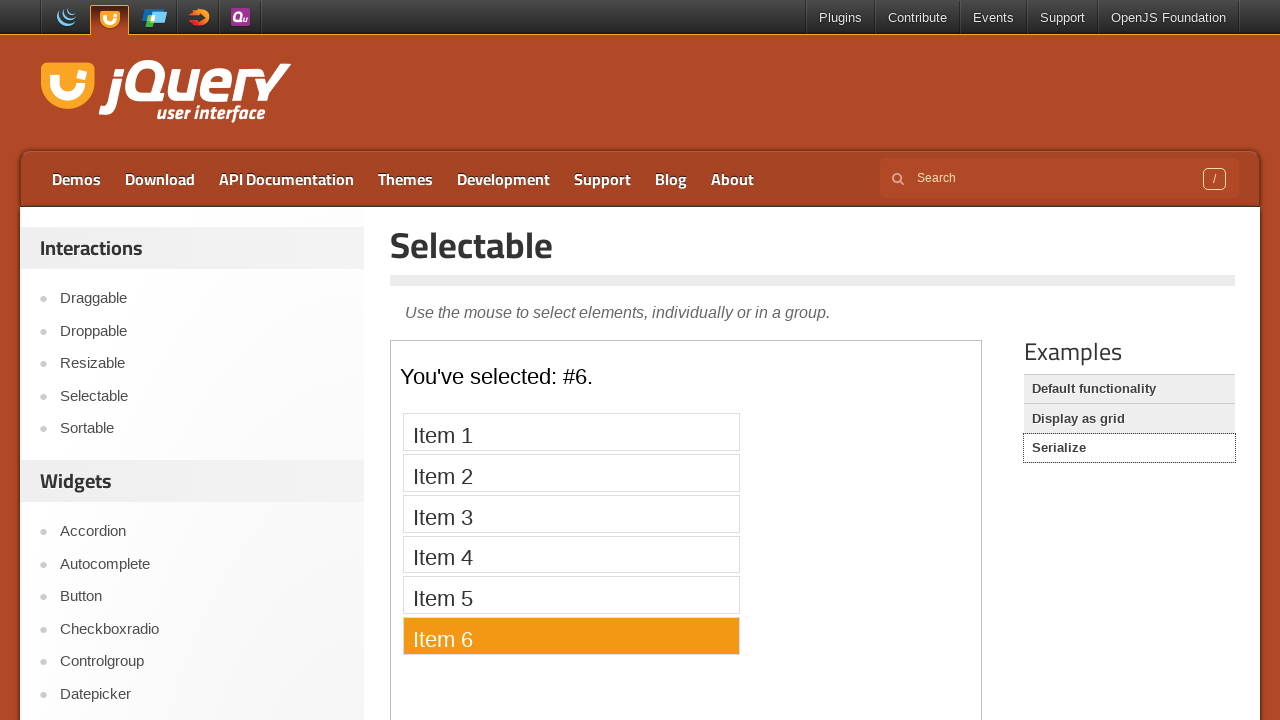